Tests page scrolling functionality by scrolling to the bottom of the page and then scrolling back to the top using JavaScript execution

Starting URL: https://www.toolsqa.com/

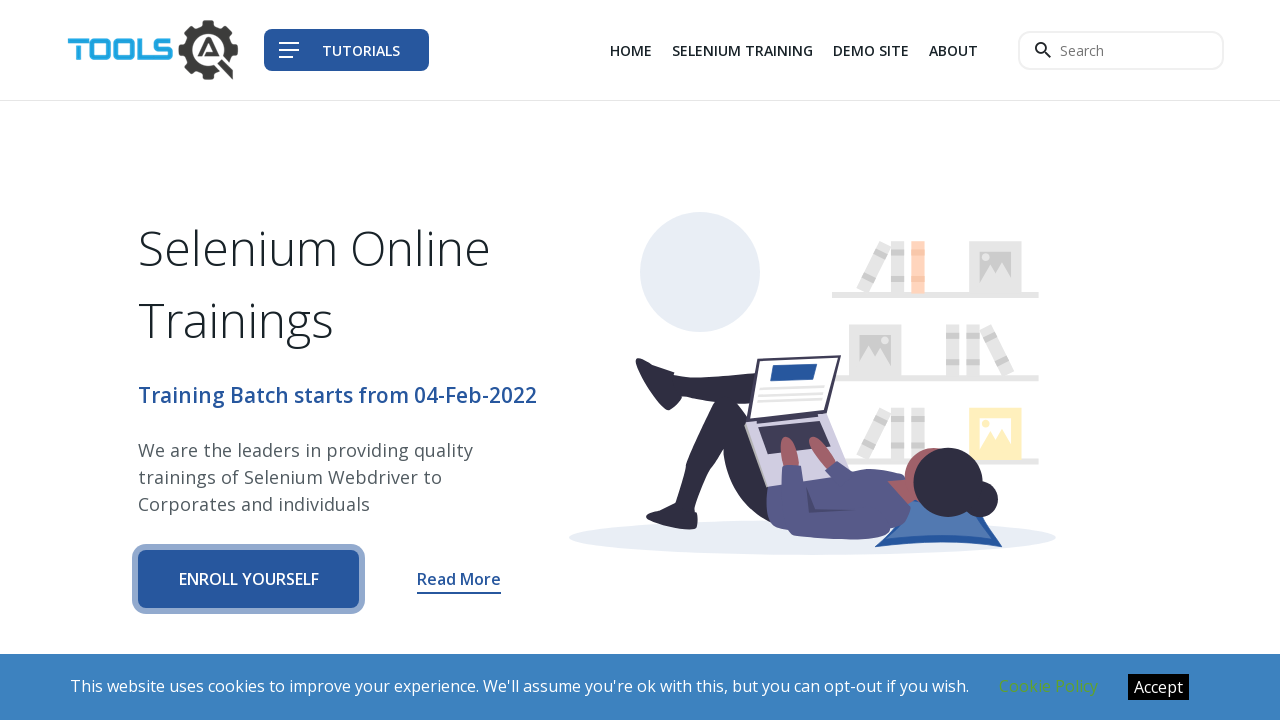

Scrolled to the bottom of the page
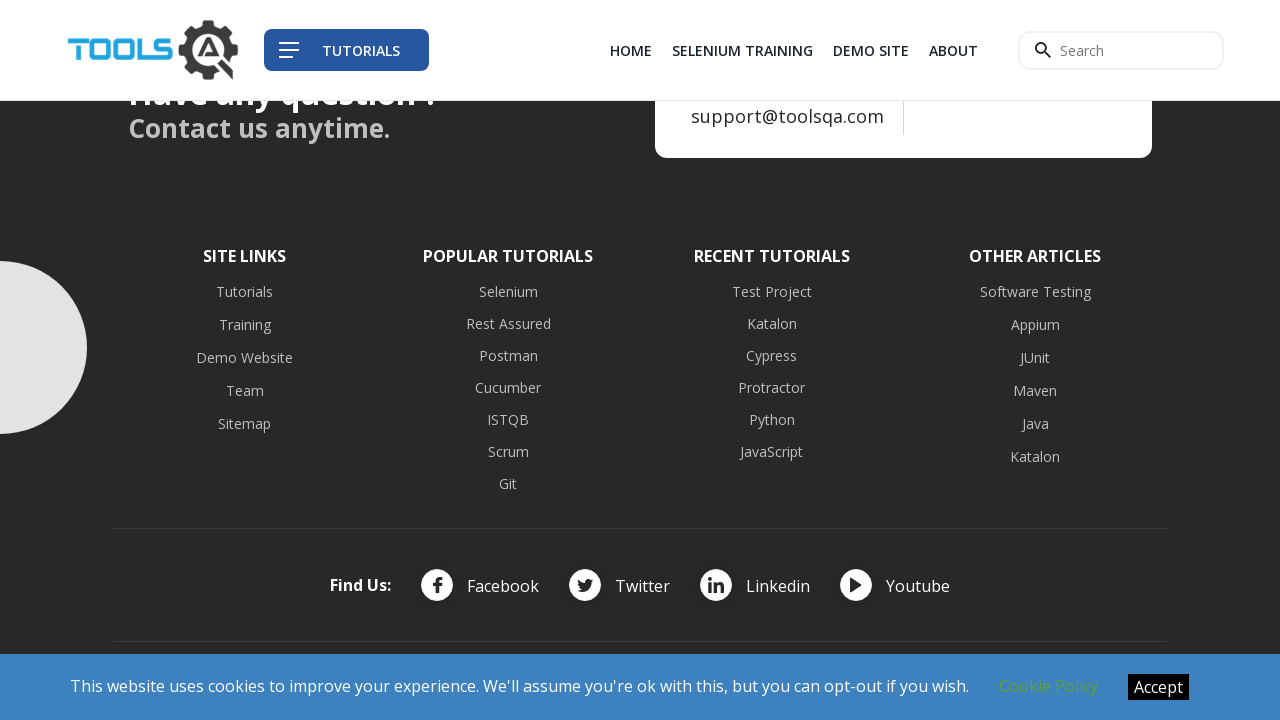

Waited for scroll animation to complete
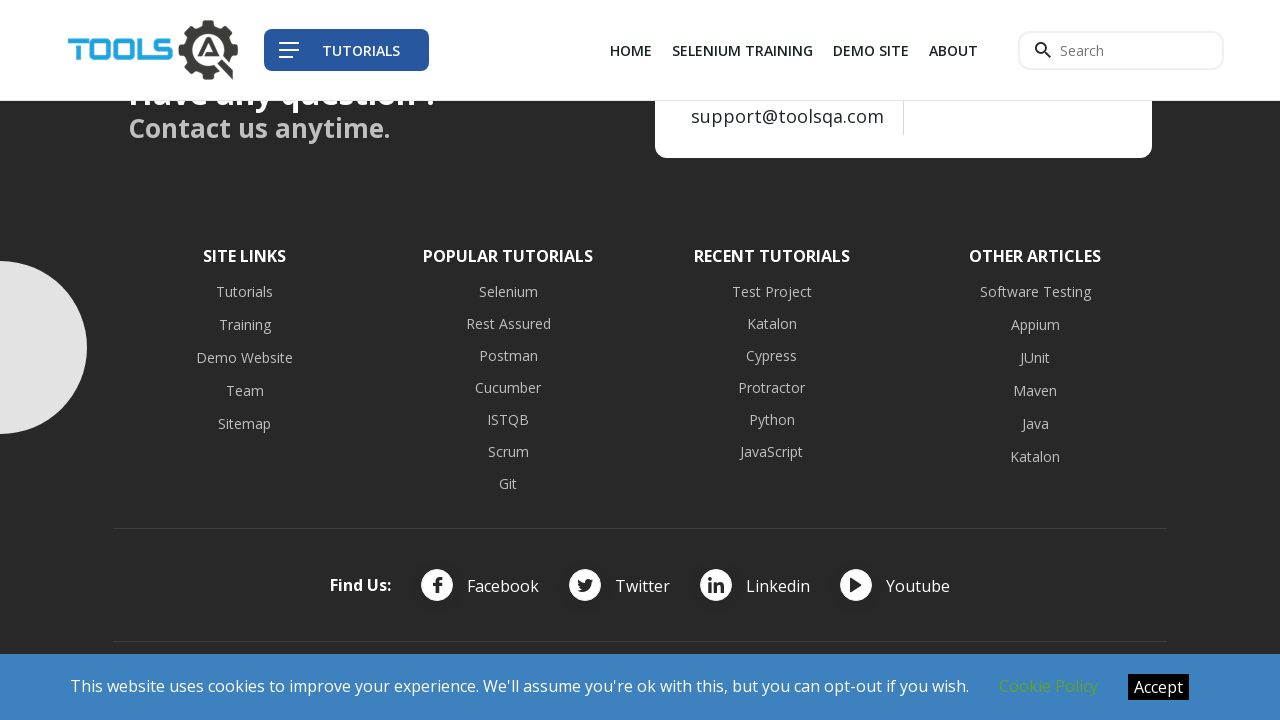

Scrolled back to the top of the page
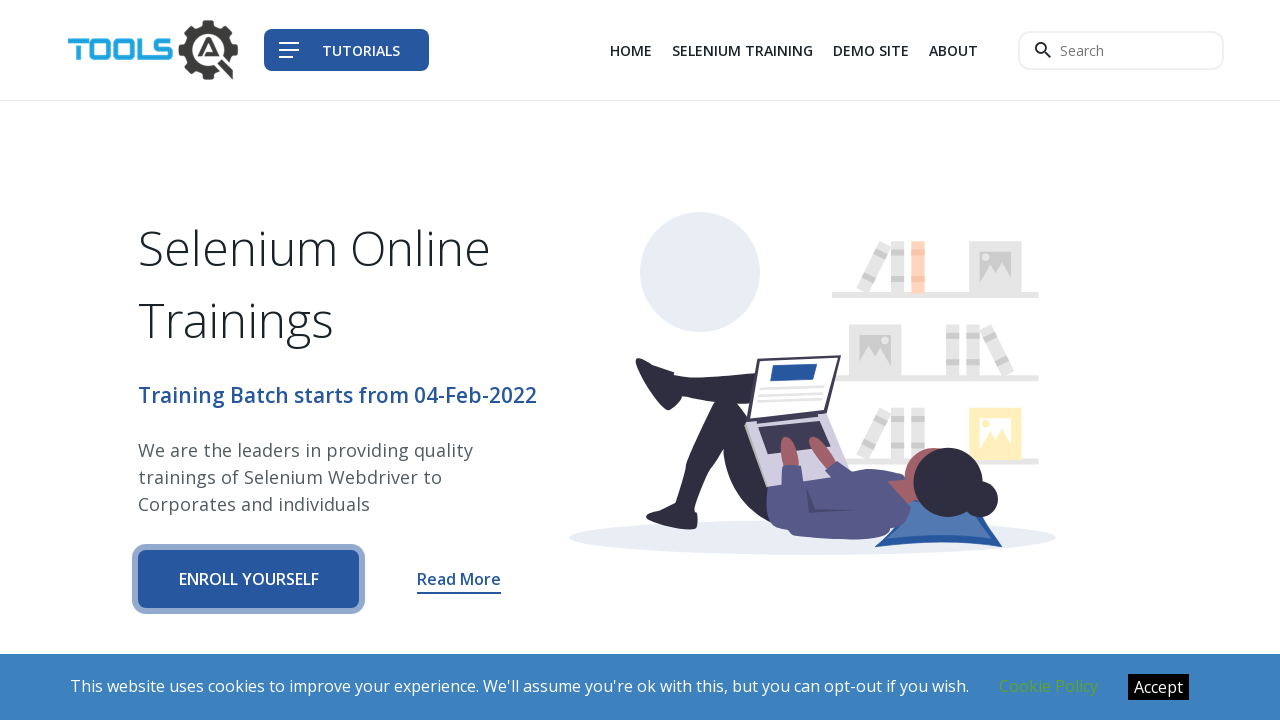

Waited for scroll animation to complete
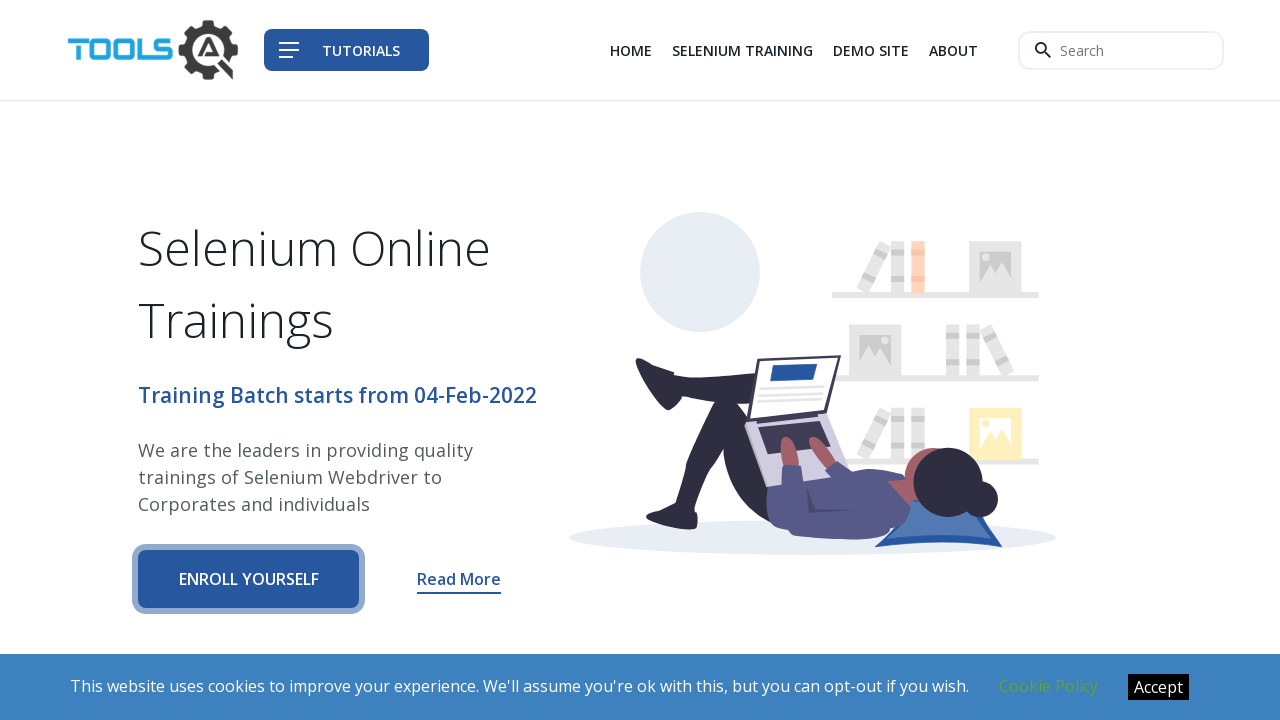

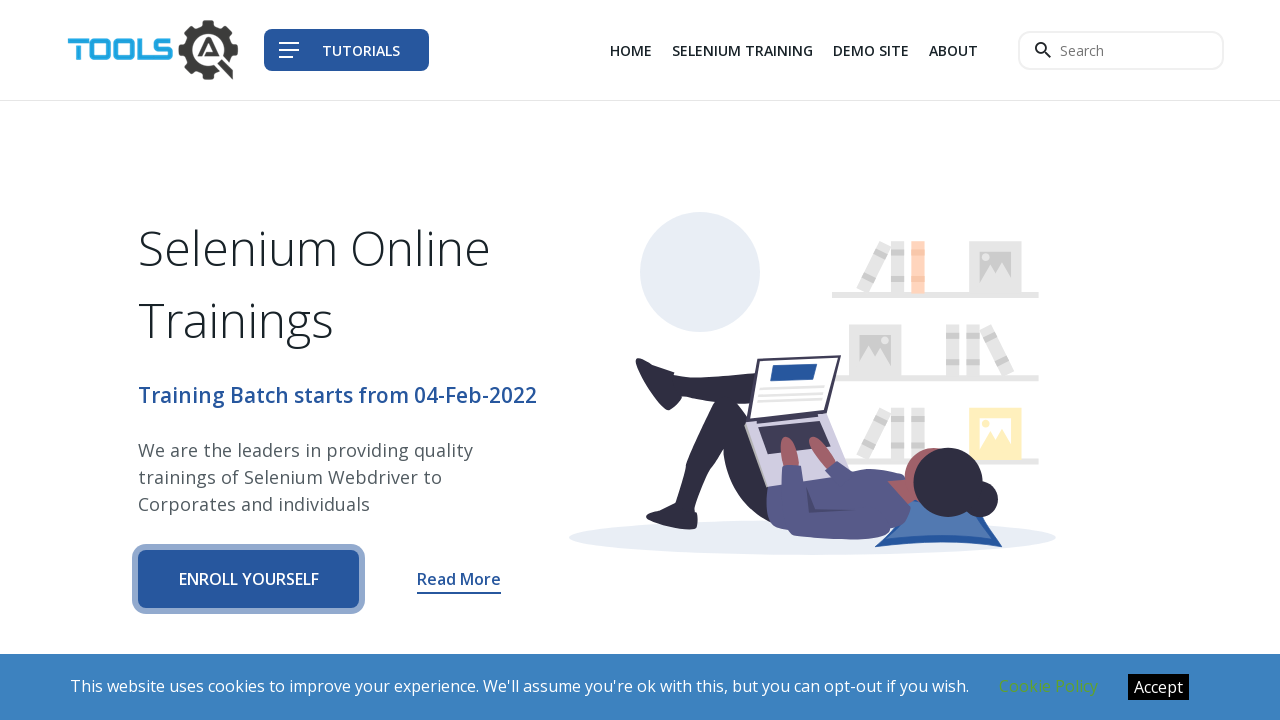